Tests scrolling by a specific amount on a page with a tall frame

Starting URL: https://www.selenium.dev/selenium/web/scrolling_tests/page_with_tall_frame.html

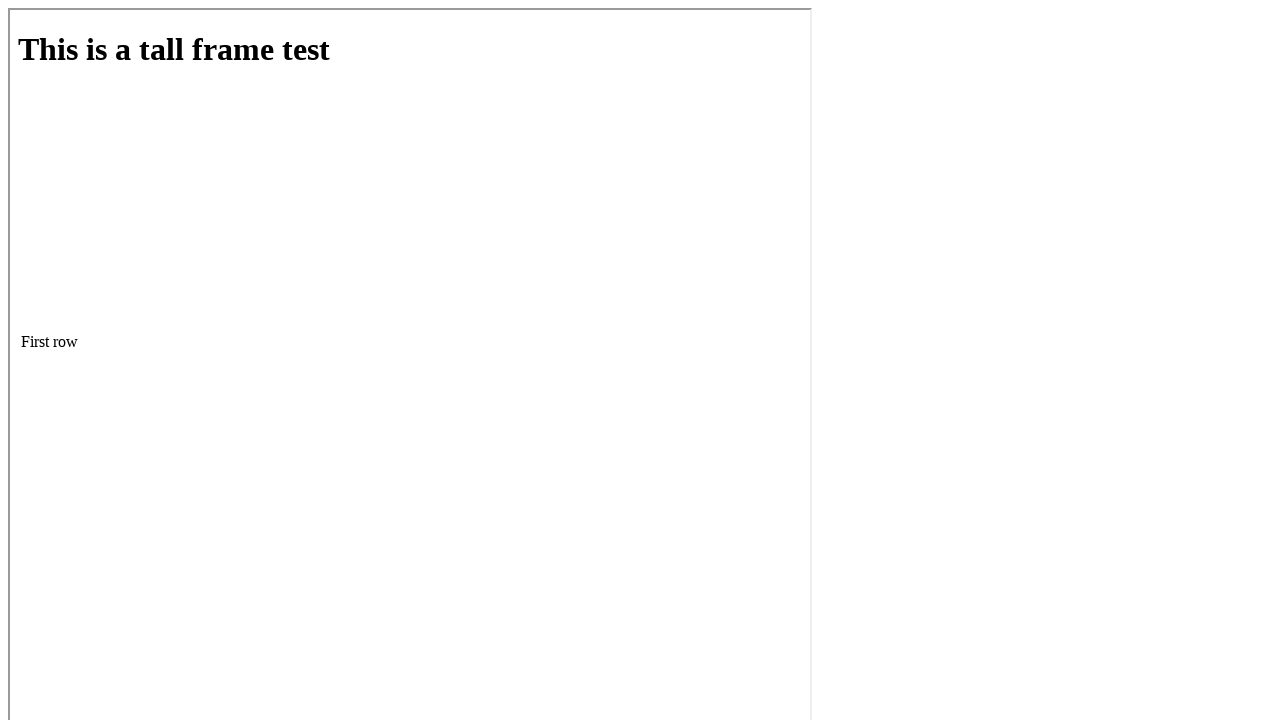

Retrieved body element height
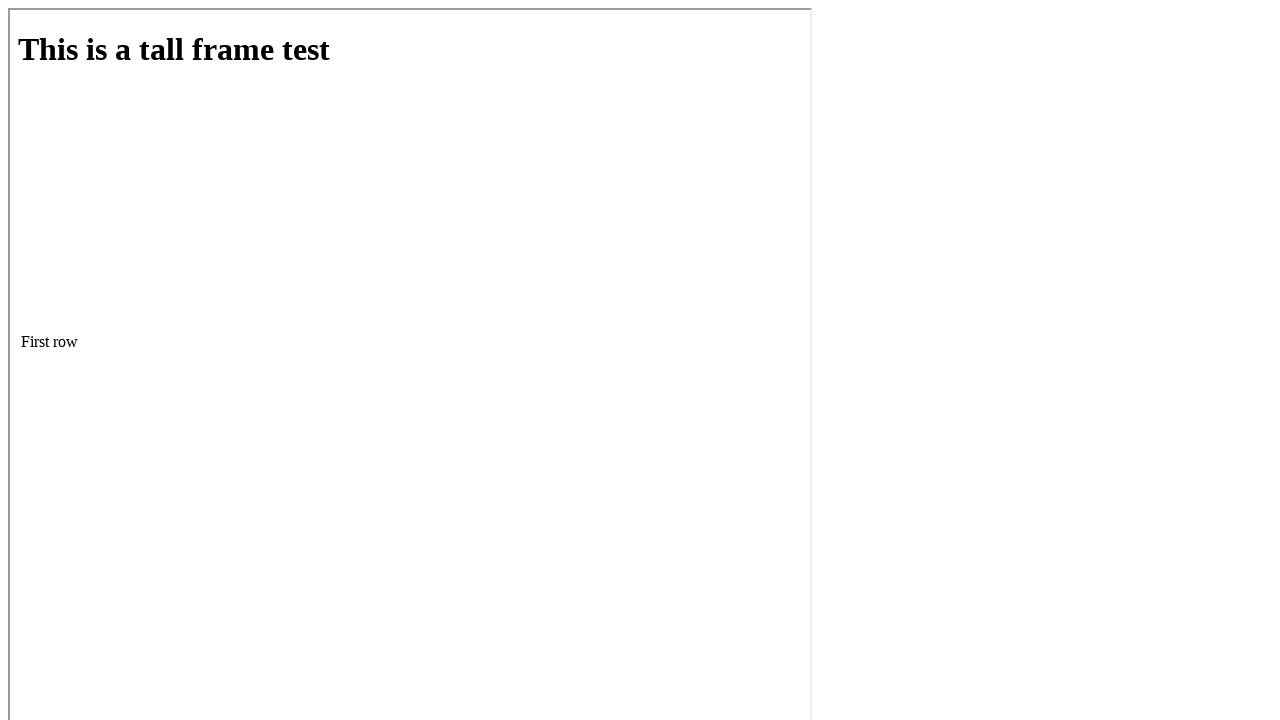

Scrolled down by body height amount
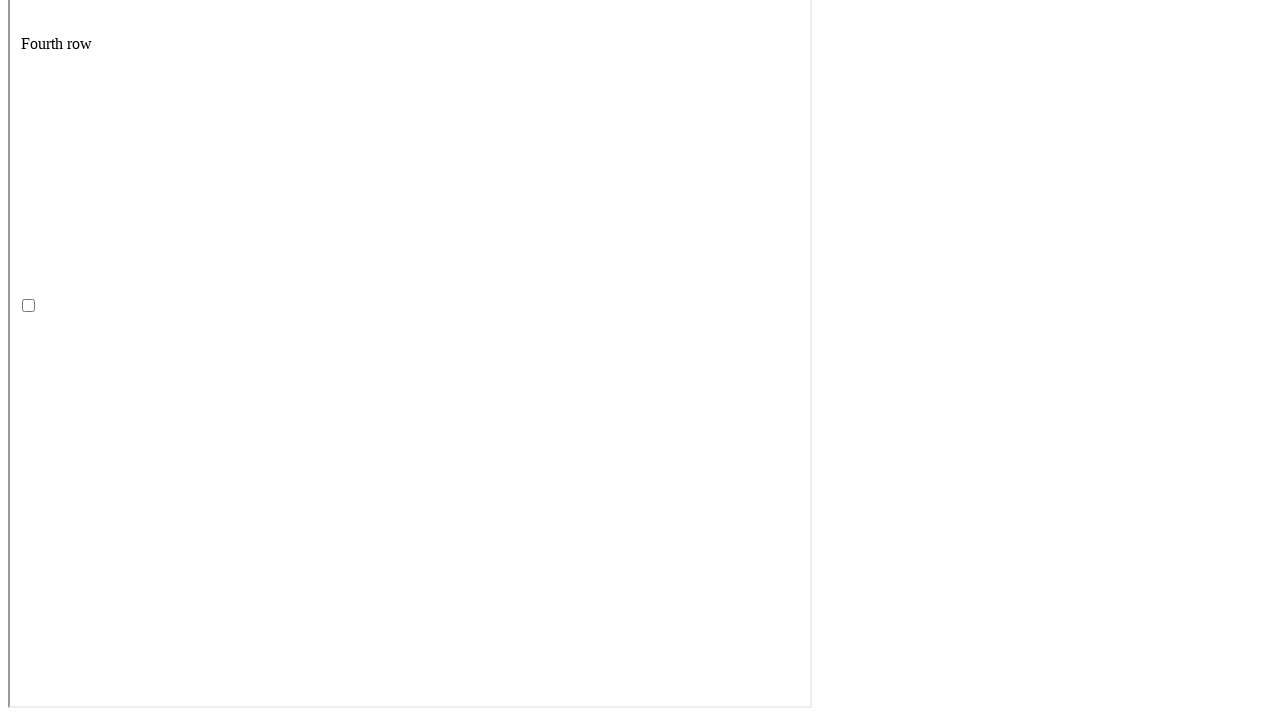

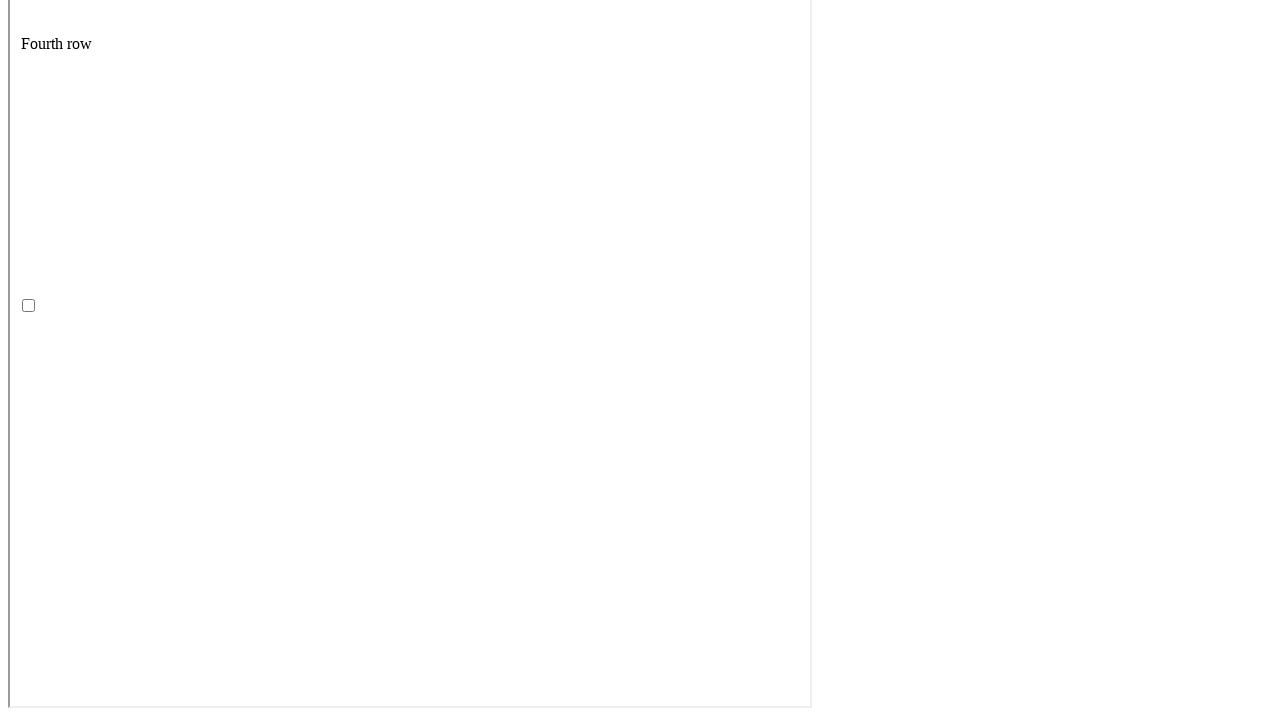